Tests date picker functionality by entering a date of birth value into a date input field

Starting URL: https://demo.automationtesting.in/Datepicker.html

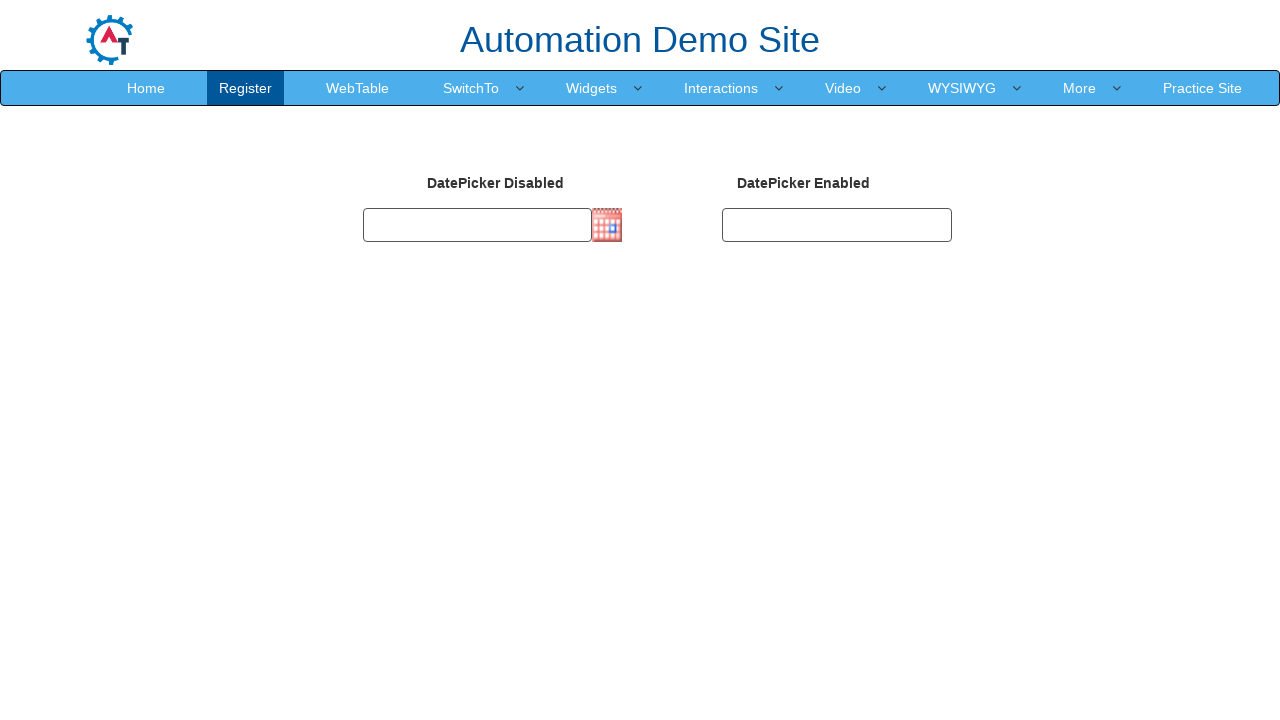

Navigated to date picker demo page
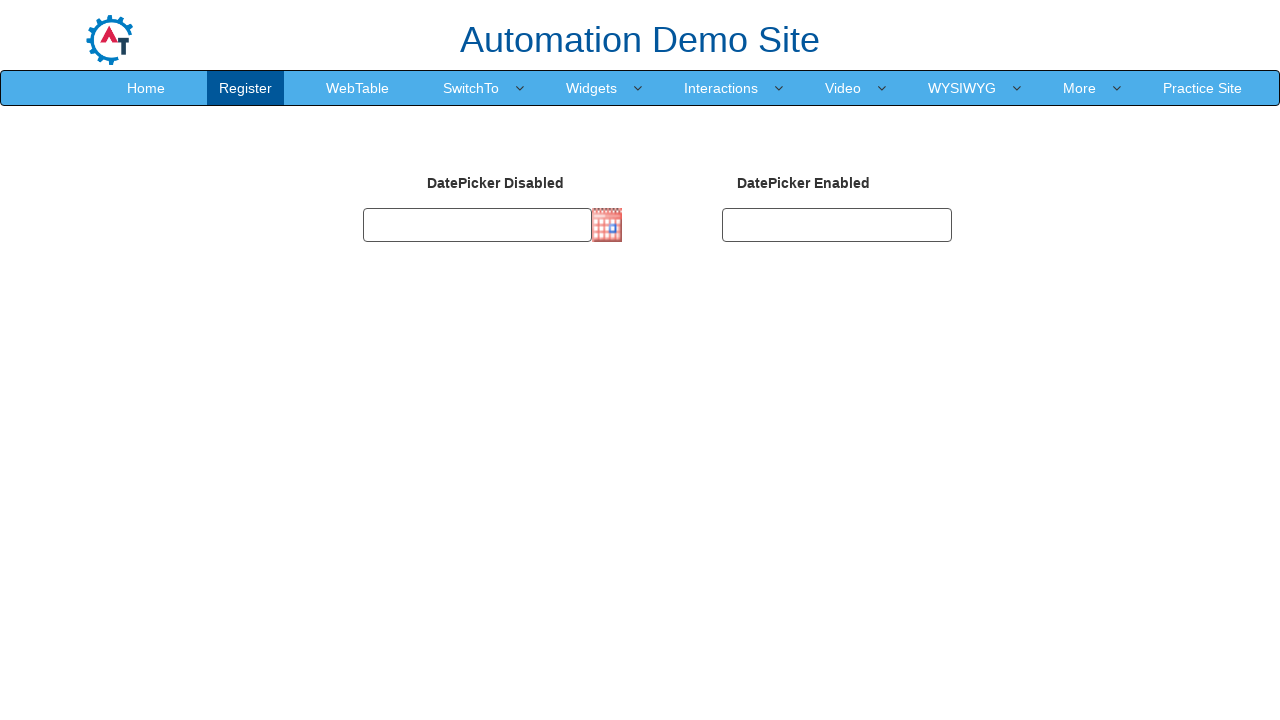

Filled date of birth field with 06/12/1996 on #datepicker2
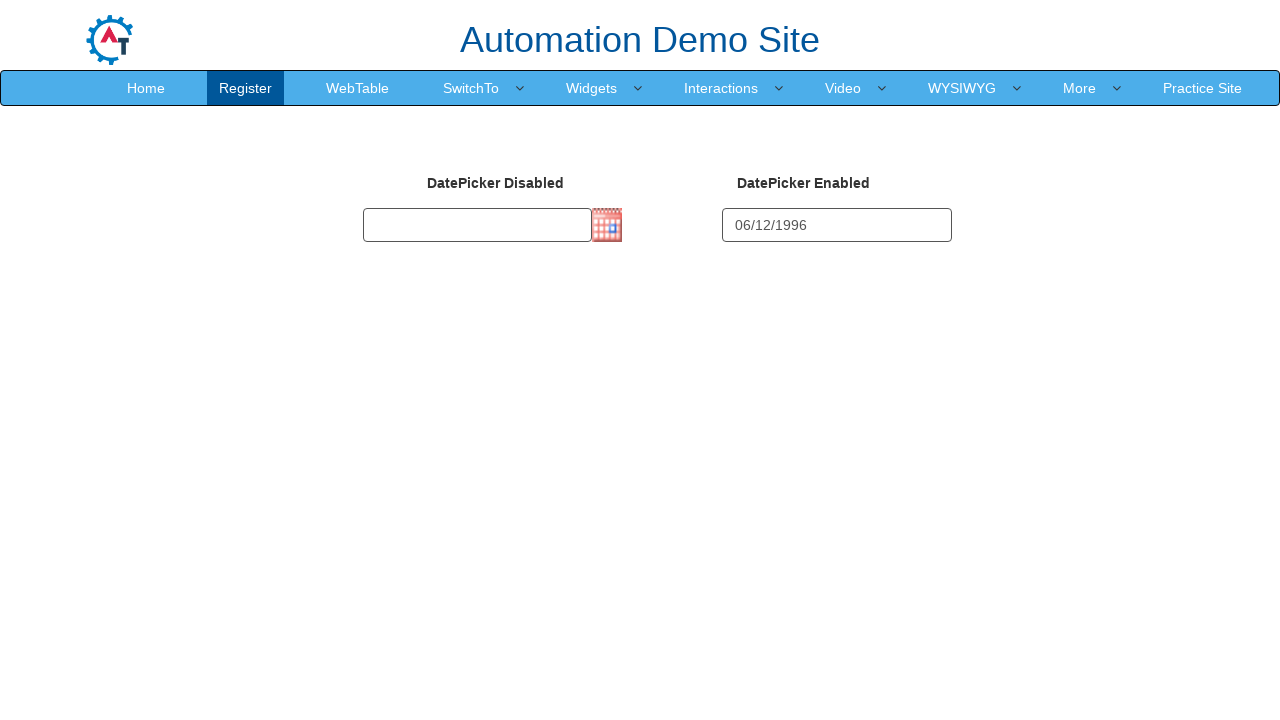

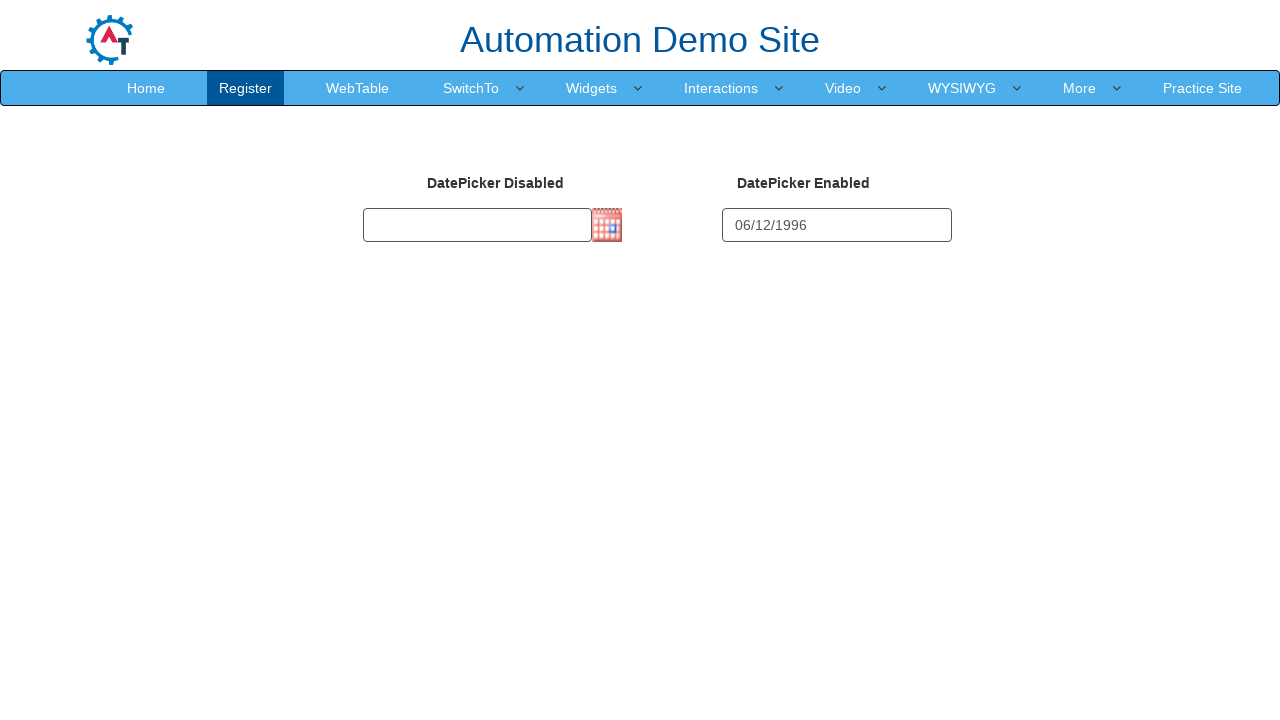